Tests that the categories panel displays CATEGORIES, Phones, Laptops, and Monitors links

Starting URL: https://www.demoblaze.com/

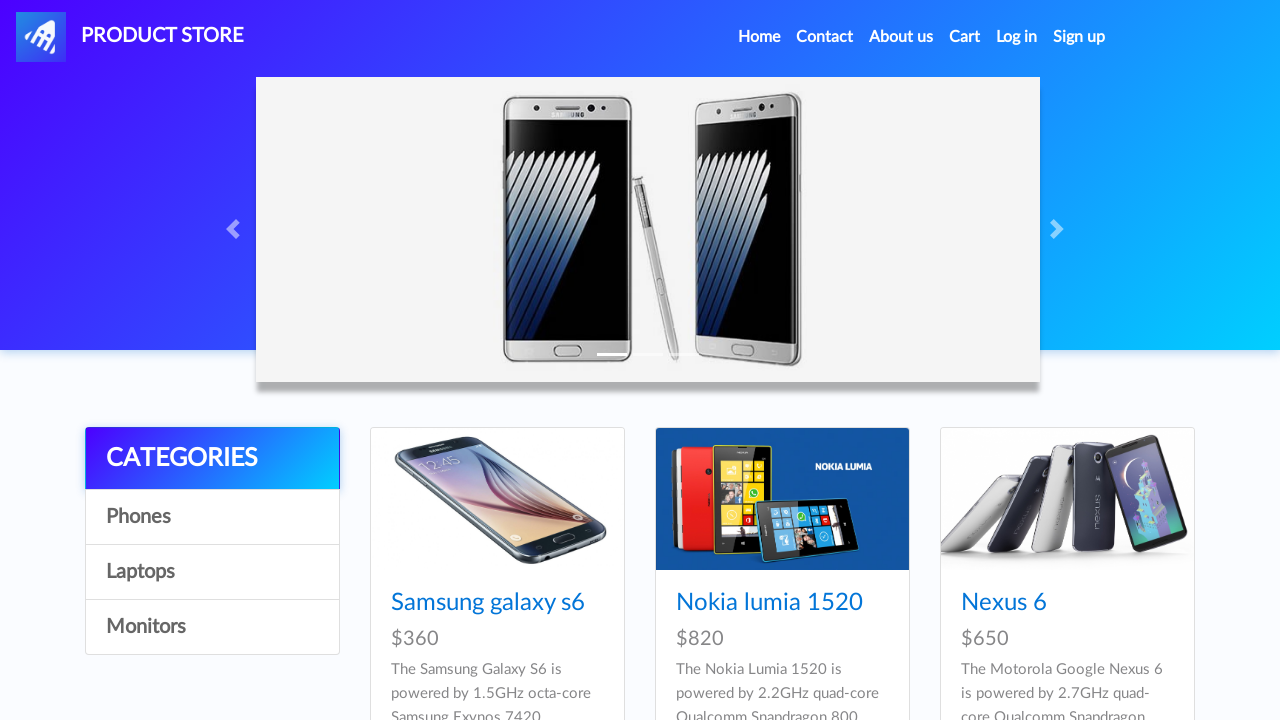

Waited for CATEGORIES link to be visible in categories panel
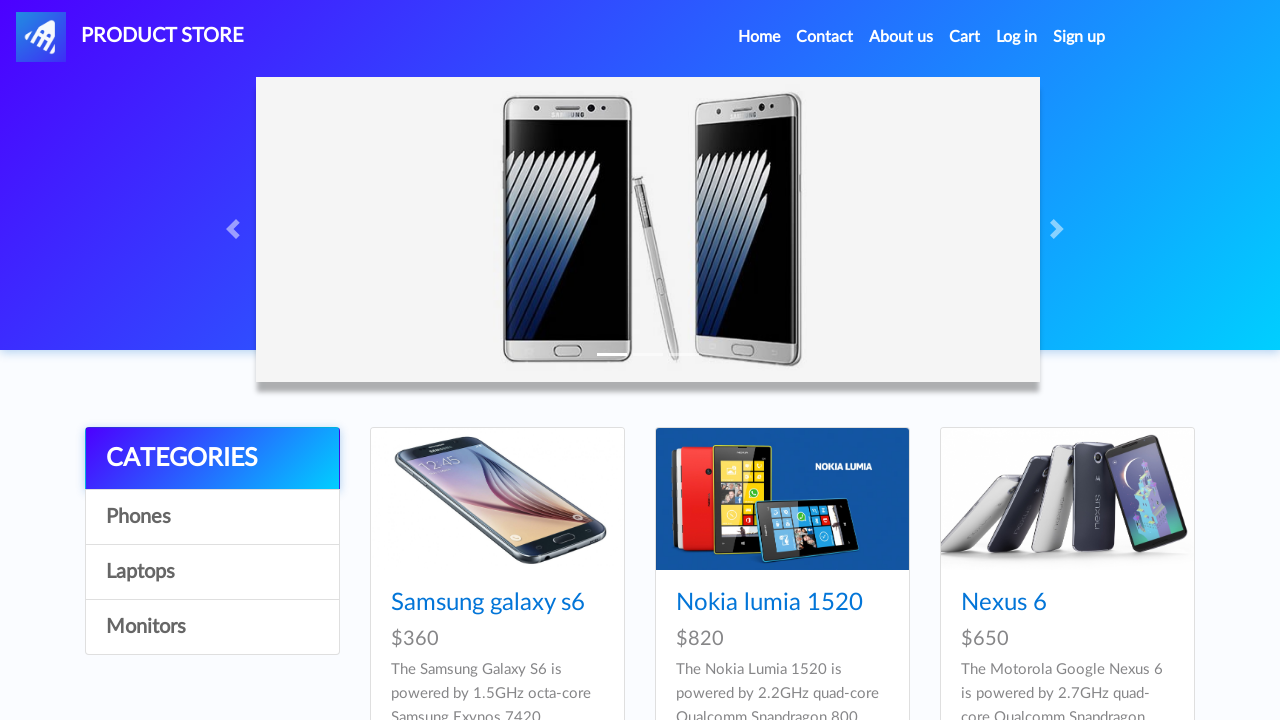

Waited for Phones link to be visible in categories panel
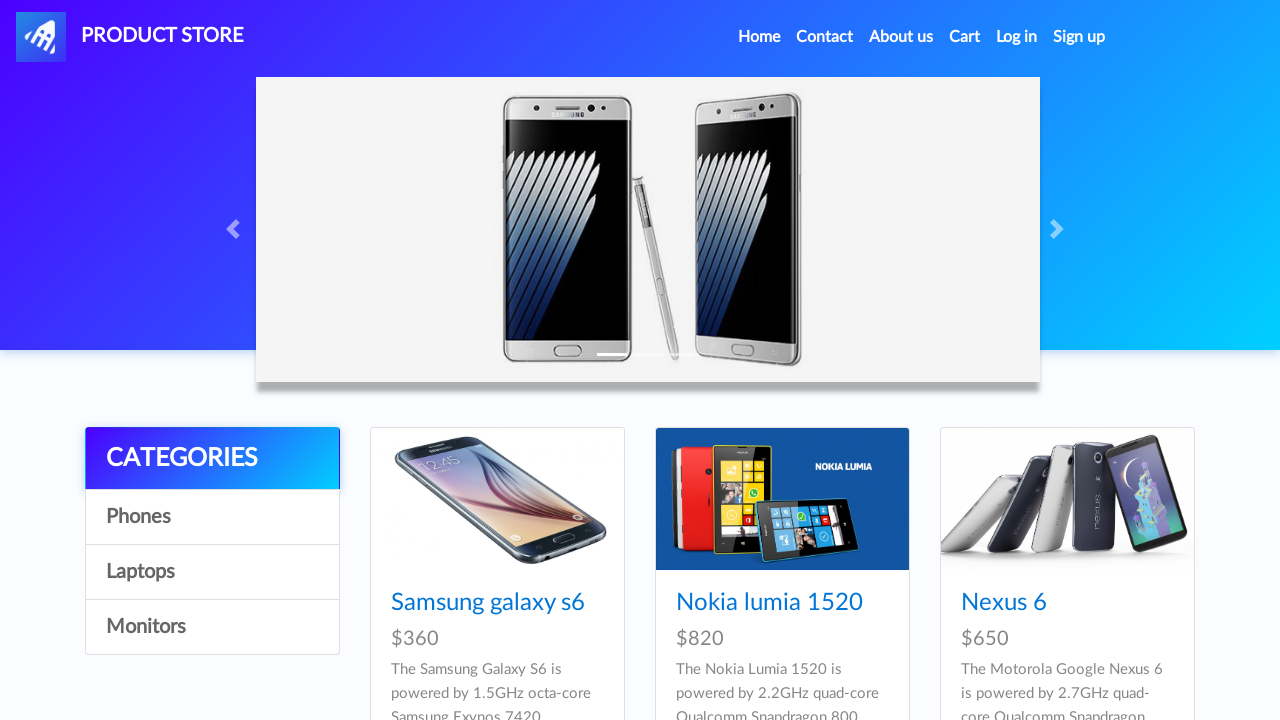

Waited for Laptops link to be visible in categories panel
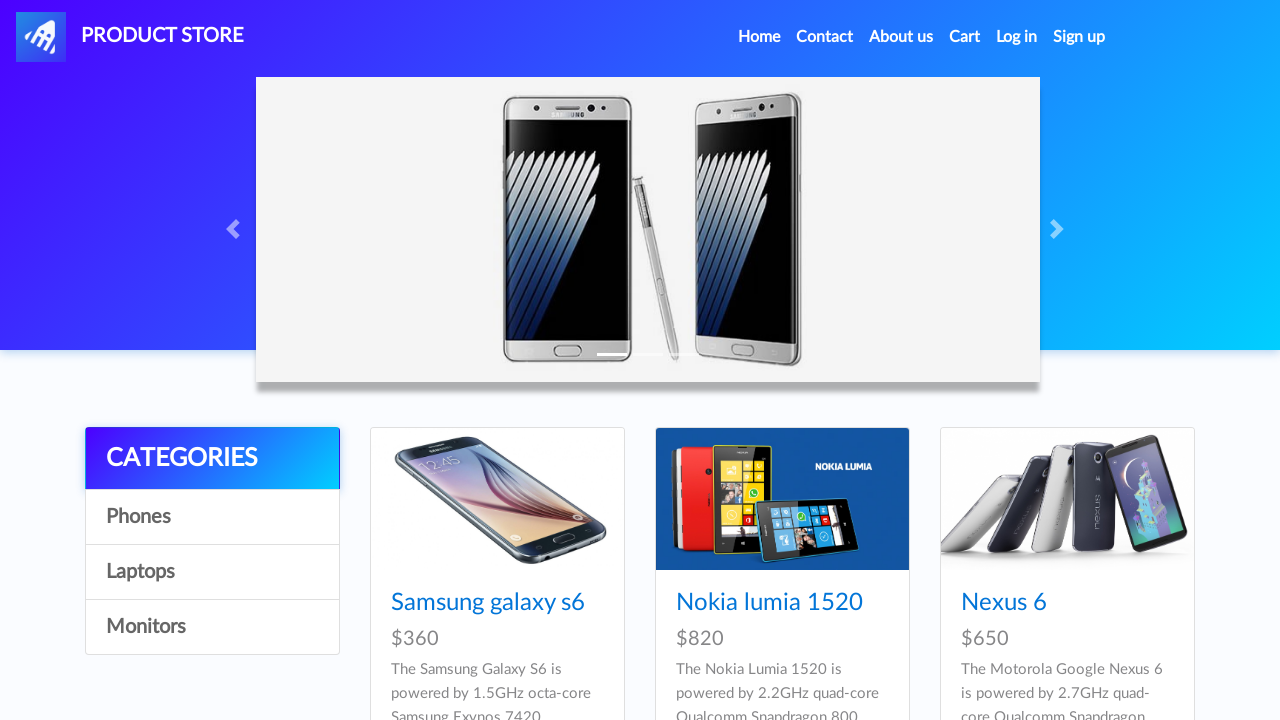

Waited for Monitors link to be visible in categories panel
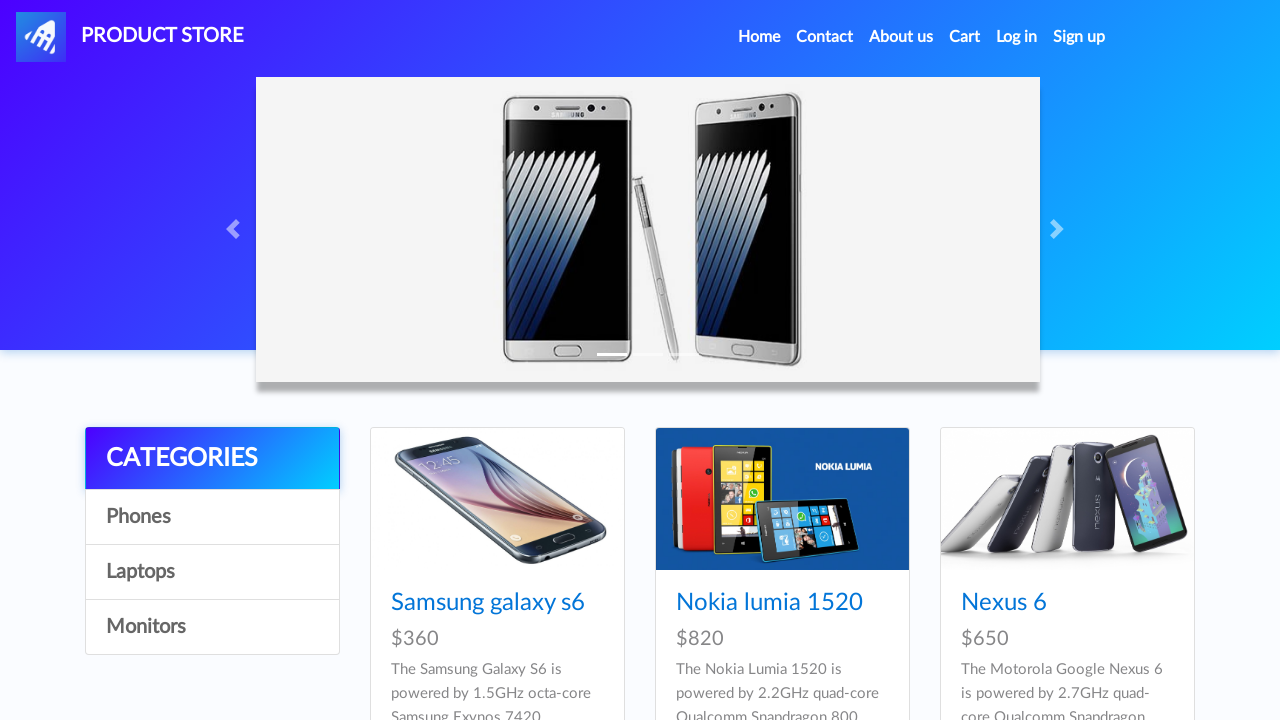

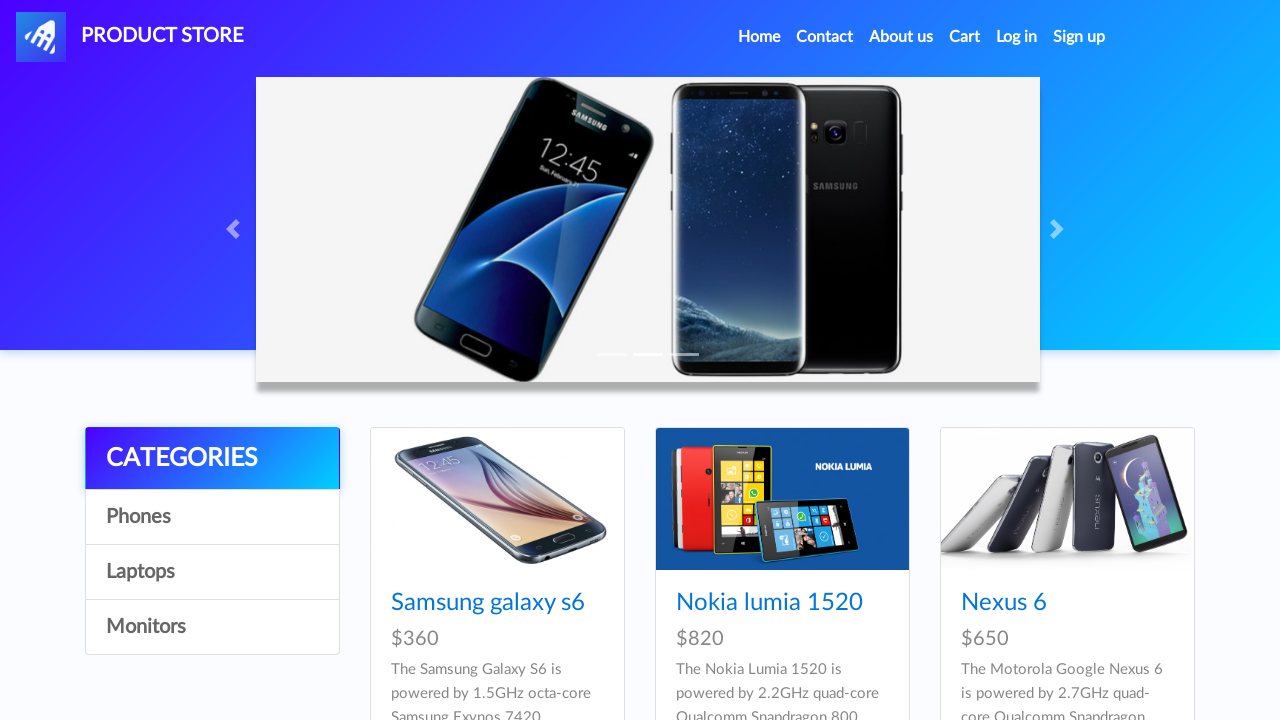